Tests popup window handling by clicking a link that opens a popup, then iterating through window handles to switch between windows.

Starting URL: https://omayo.blogspot.com/

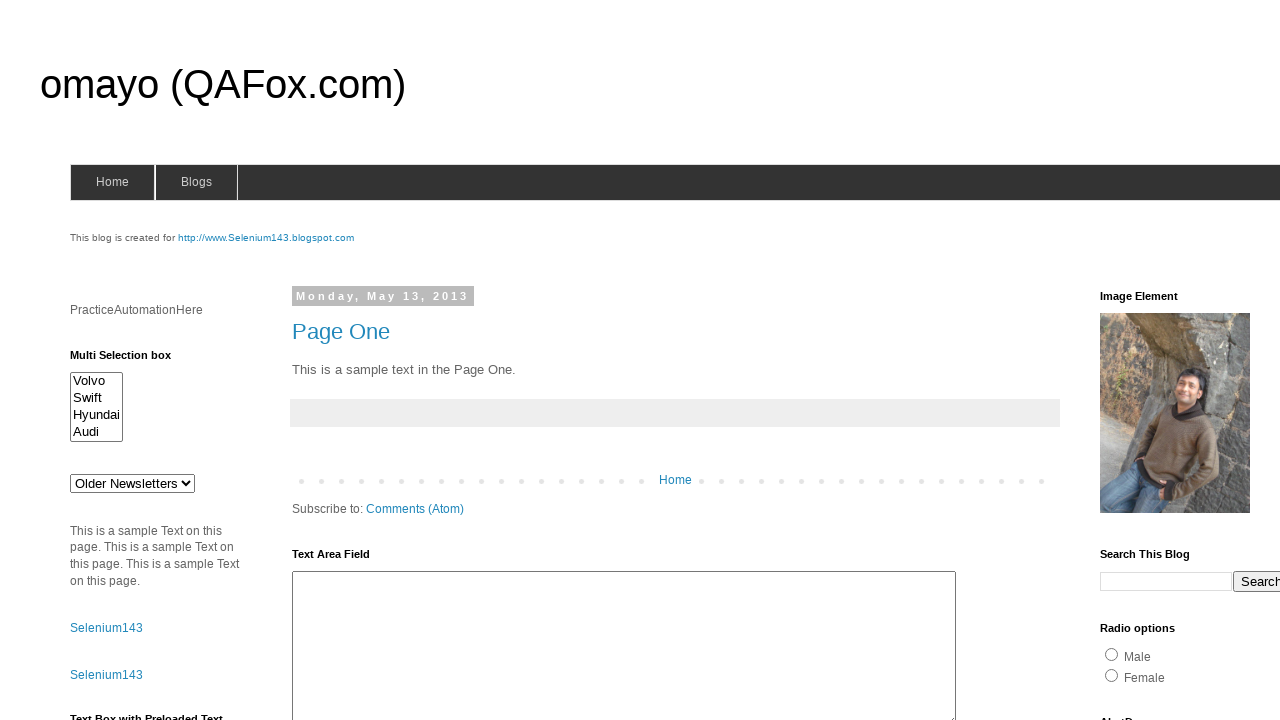

Retrieved parent page title
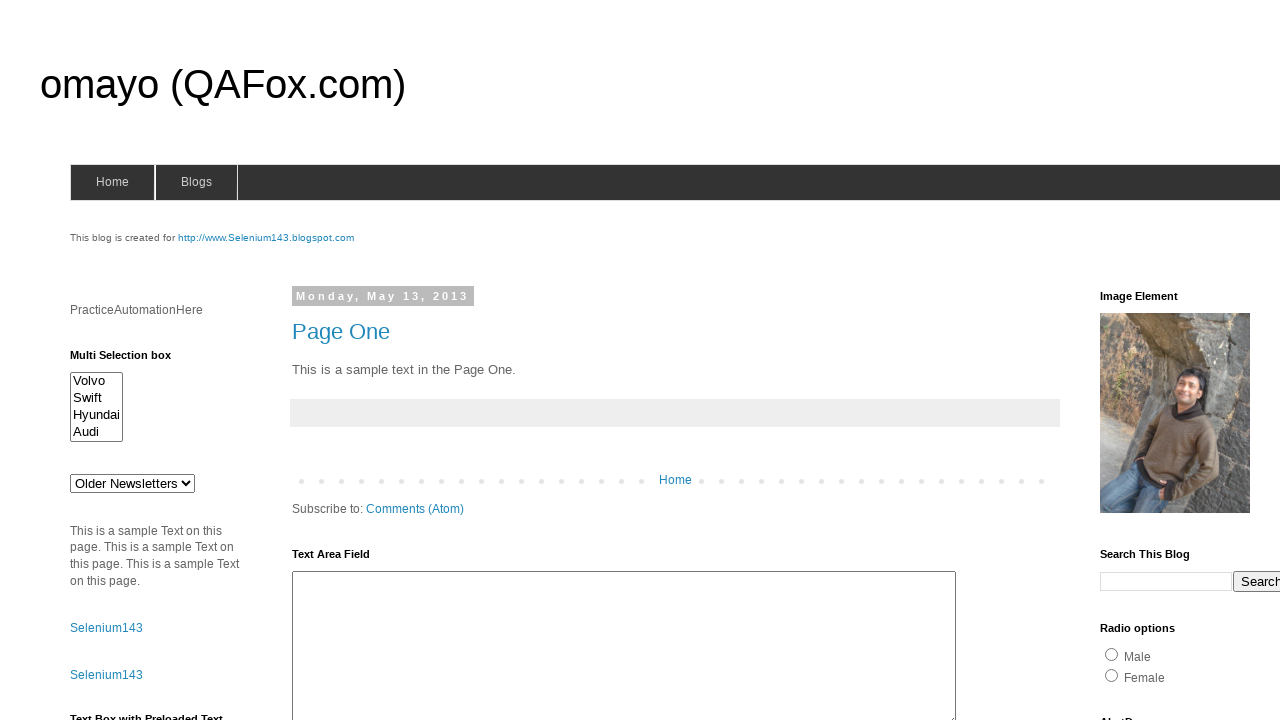

Clicked link to open popup window at (132, 360) on xpath=//a[.='Open a popup window']
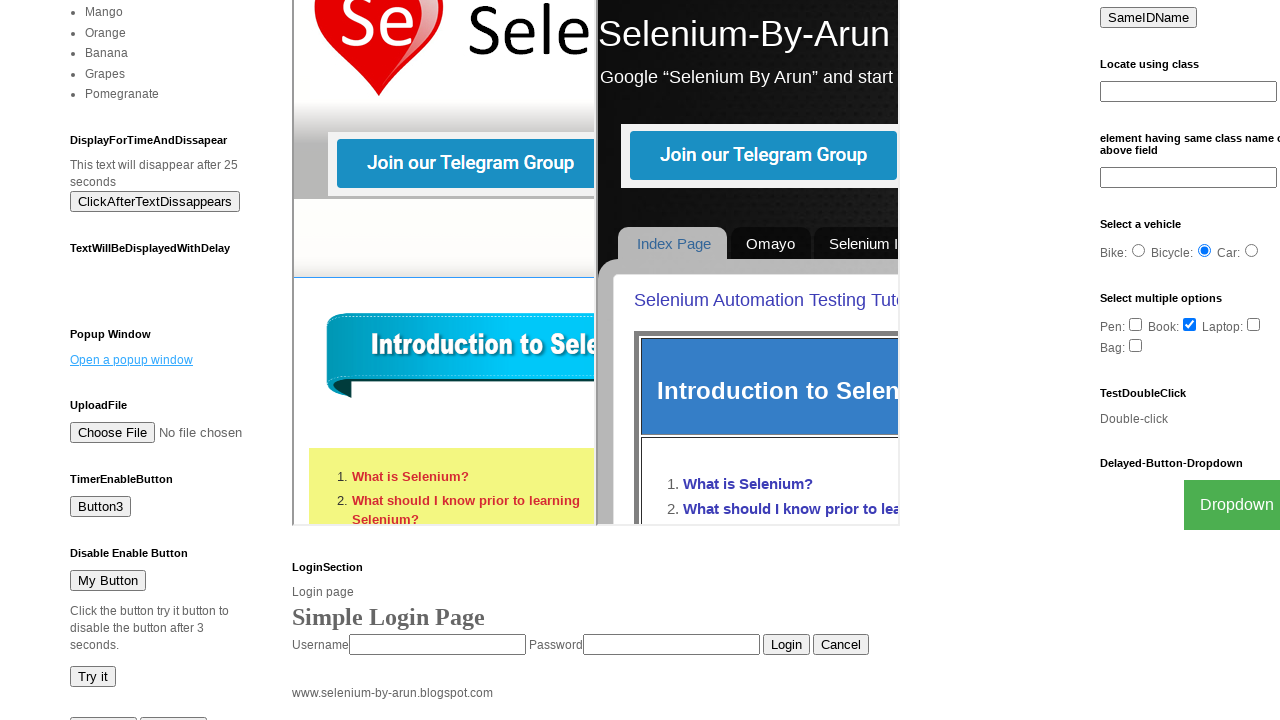

Obtained new popup page instance
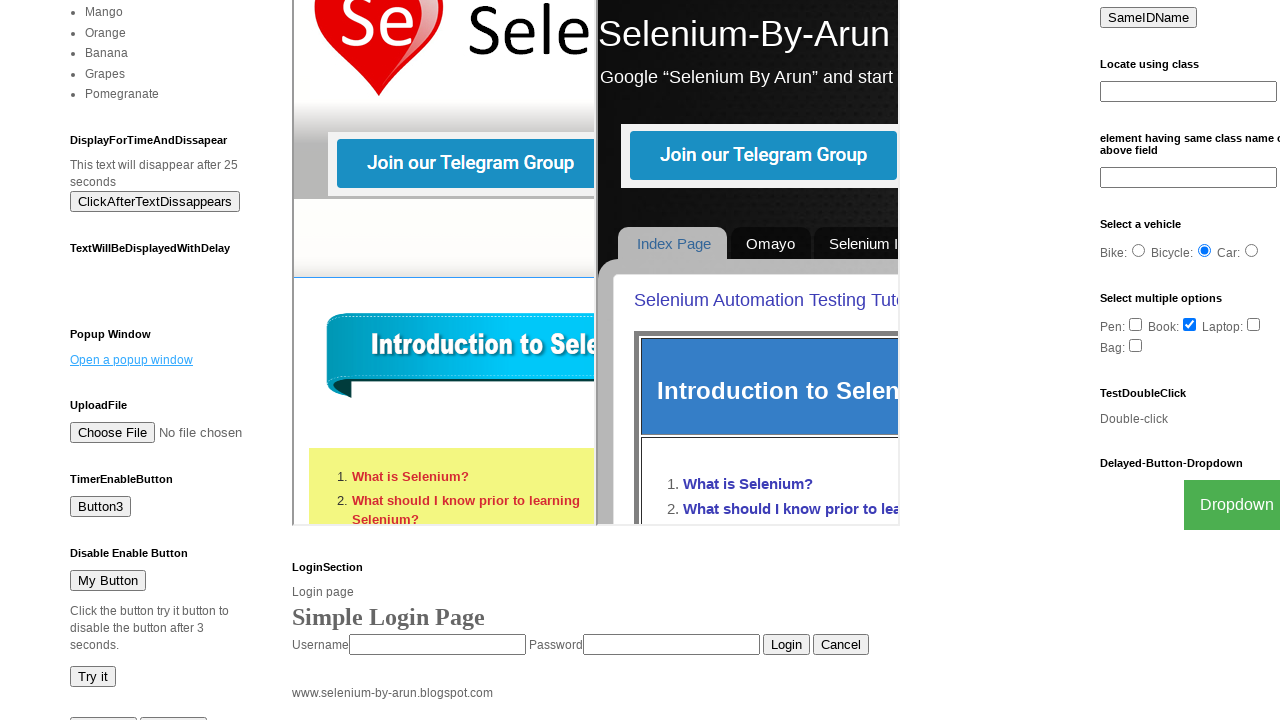

Popup page finished loading
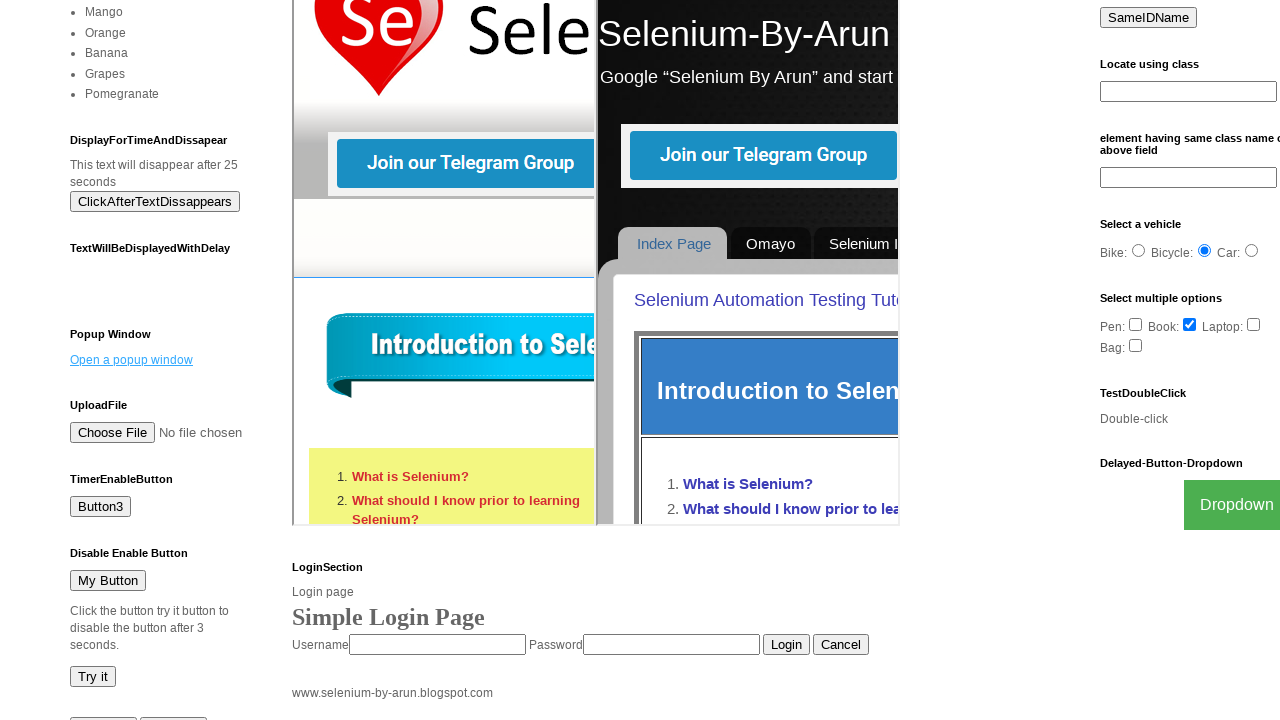

Iterated through all open pages and printed their titles
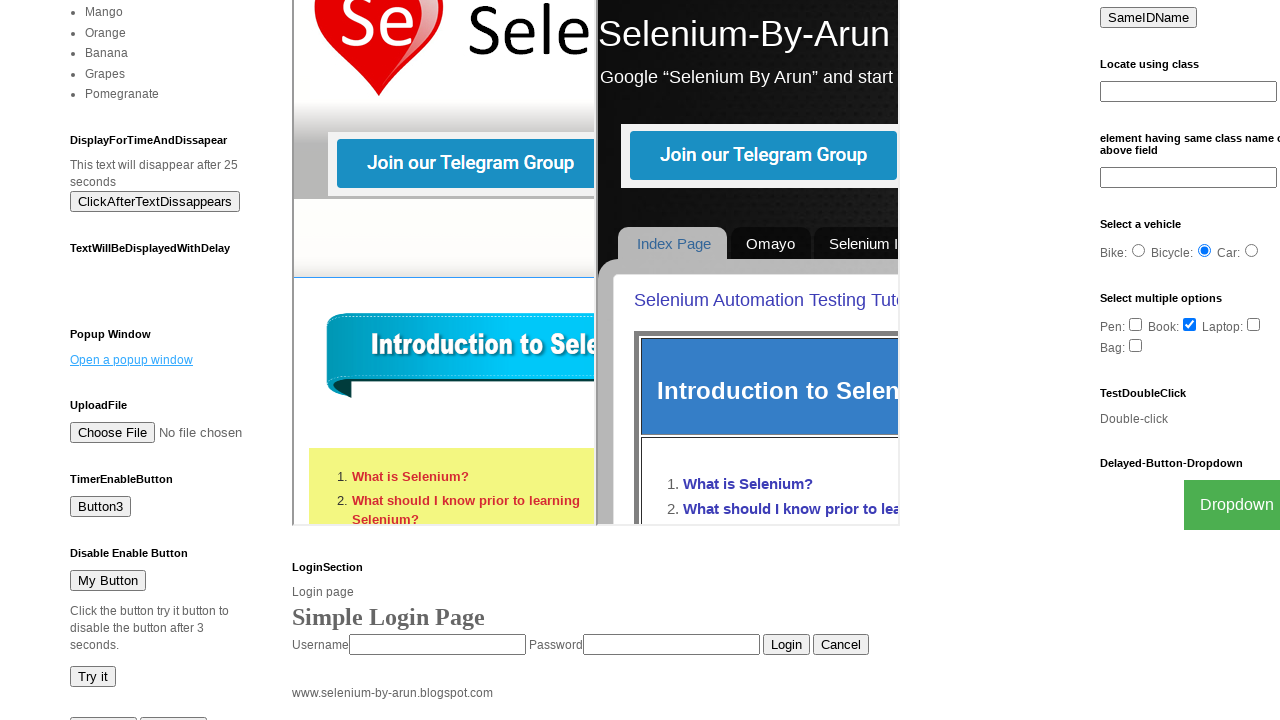

Brought popup window to front
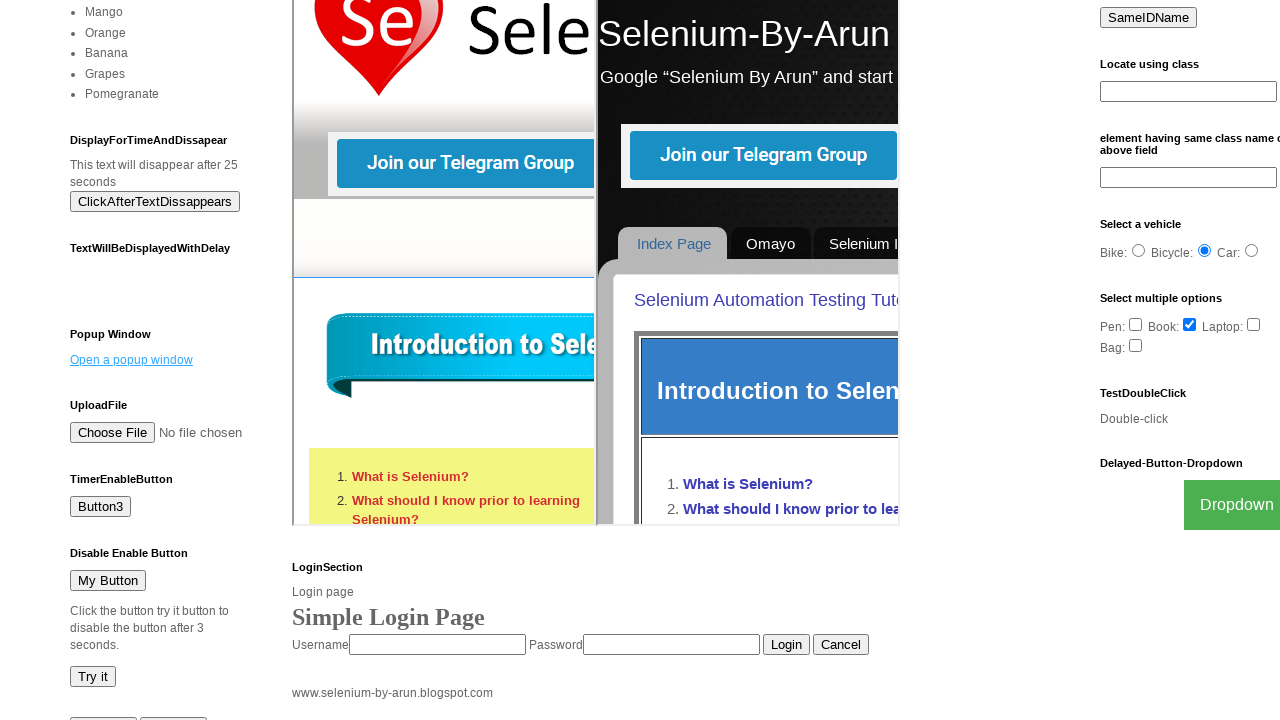

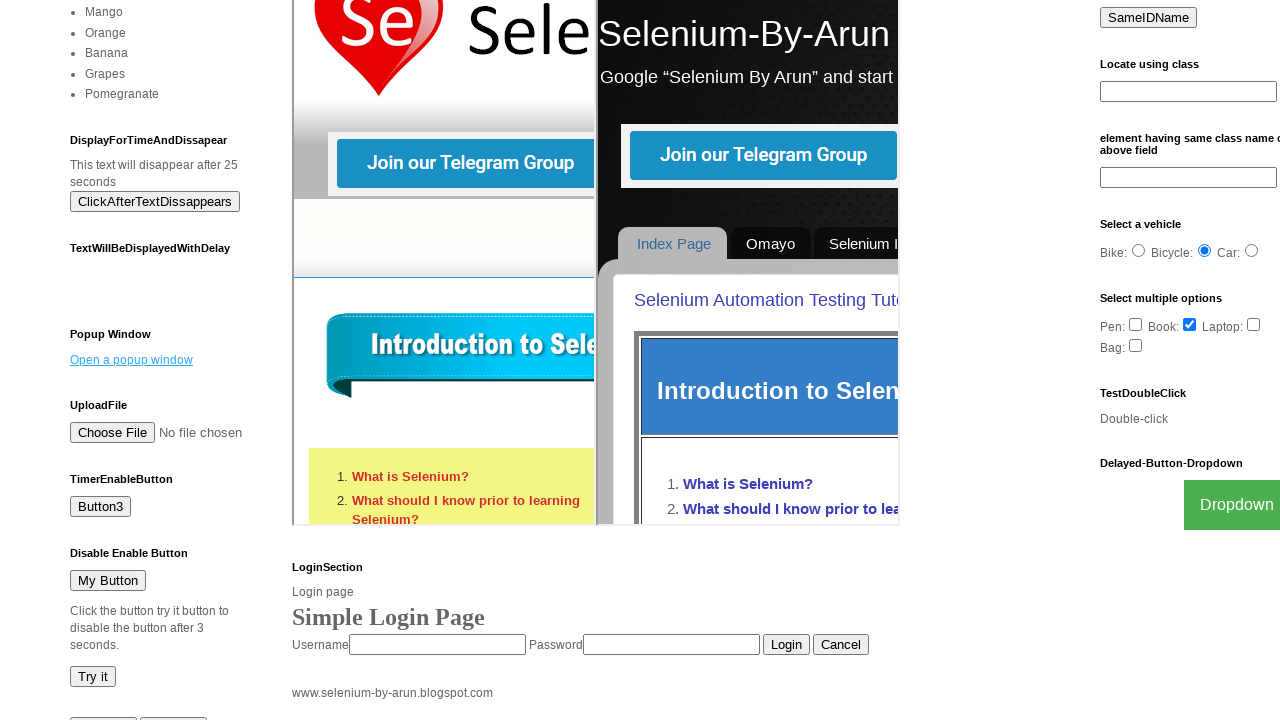